Tests a practice form by filling in name, email, password fields, checking a checkbox, selecting a dropdown option, clicking a radio button, and submitting the form to verify success message.

Starting URL: https://rahulshettyacademy.com/angularpractice/

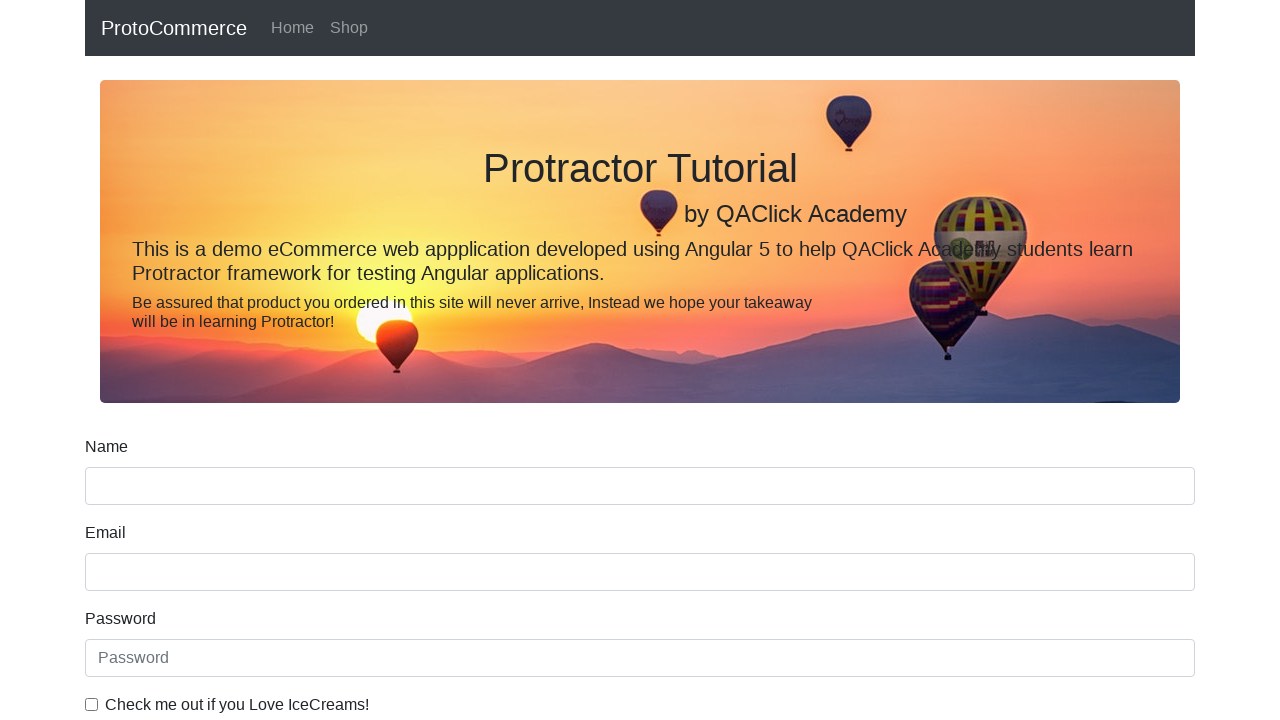

Filled name field with 'ashutoshh' on input[name='name']
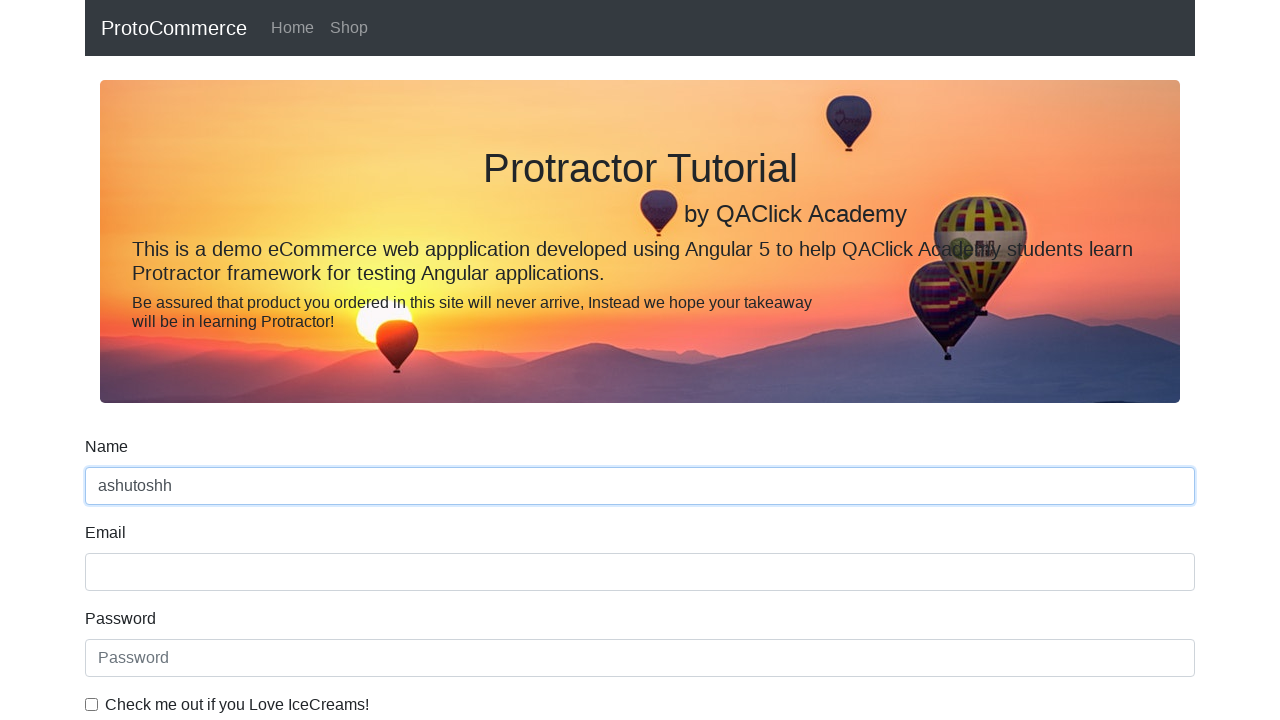

Filled email field with 'ashutoshh@linux.com' on input[name='email']
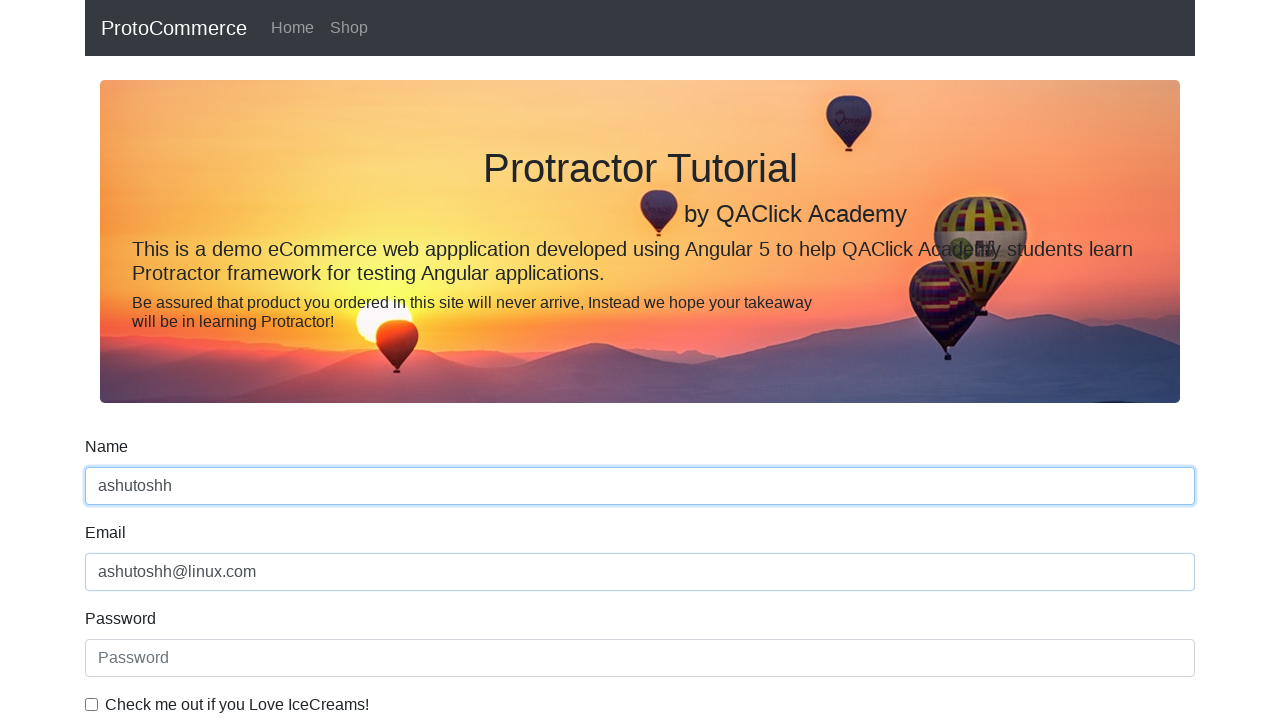

Filled password field with 'HelloCloud@123' on #exampleInputPassword1
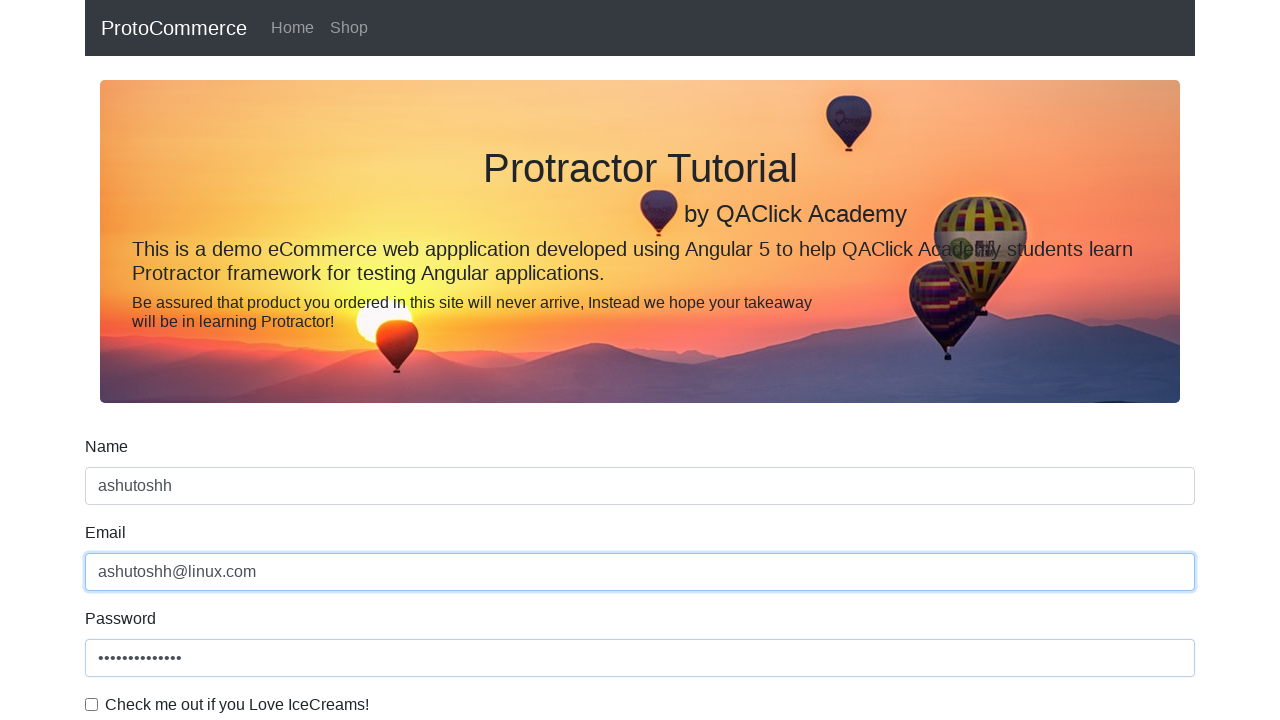

Checked the checkbox at (92, 704) on #exampleCheck1
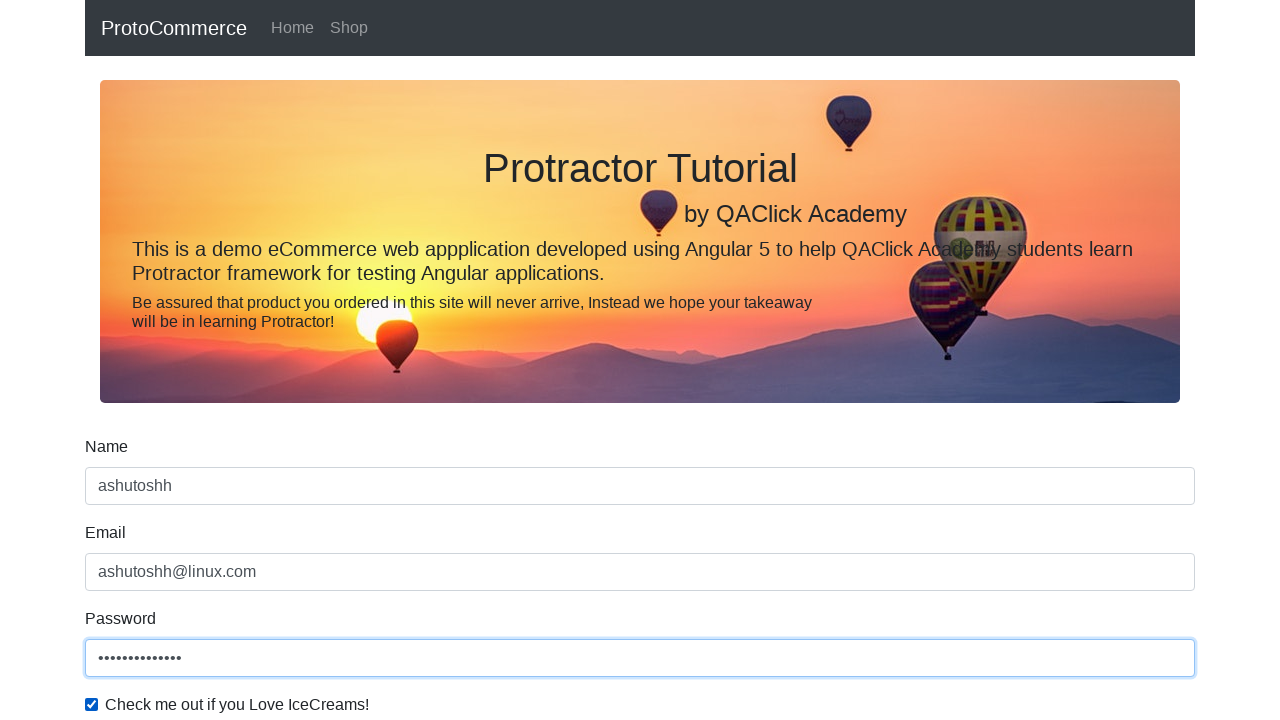

Selected dropdown option at index 1 on #exampleFormControlSelect1
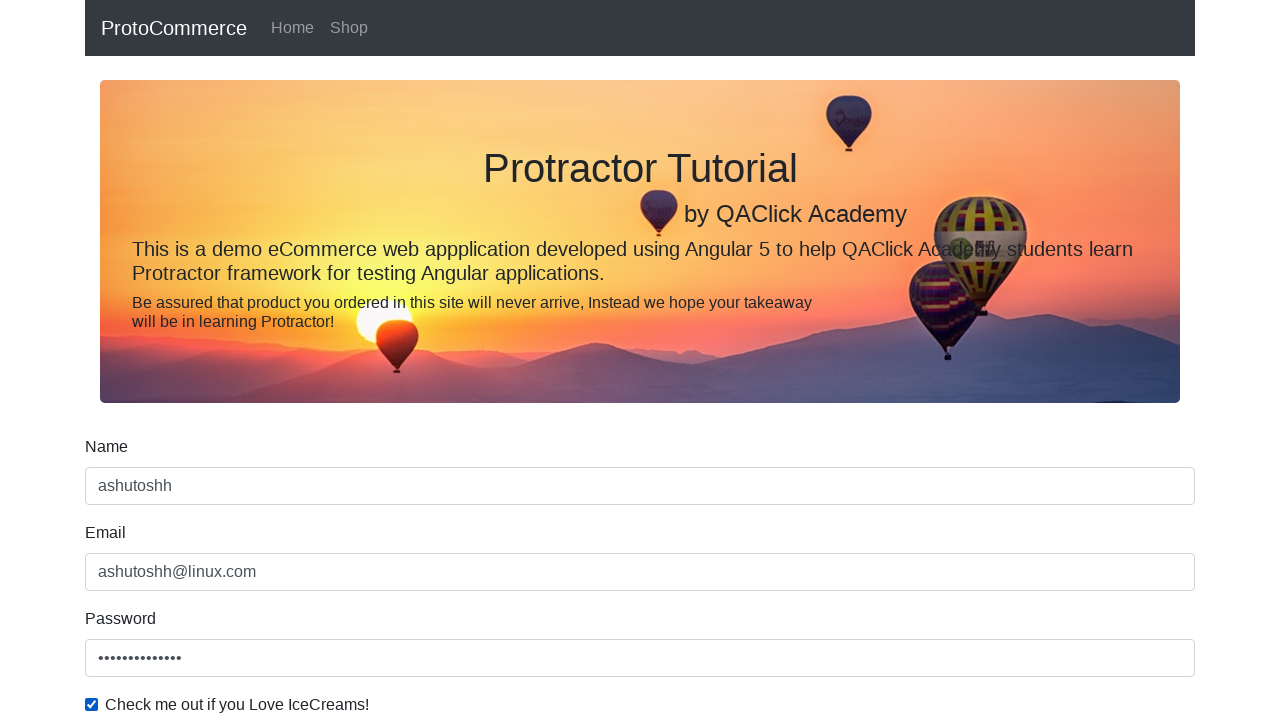

Clicked radio button at (238, 360) on #inlineRadio1
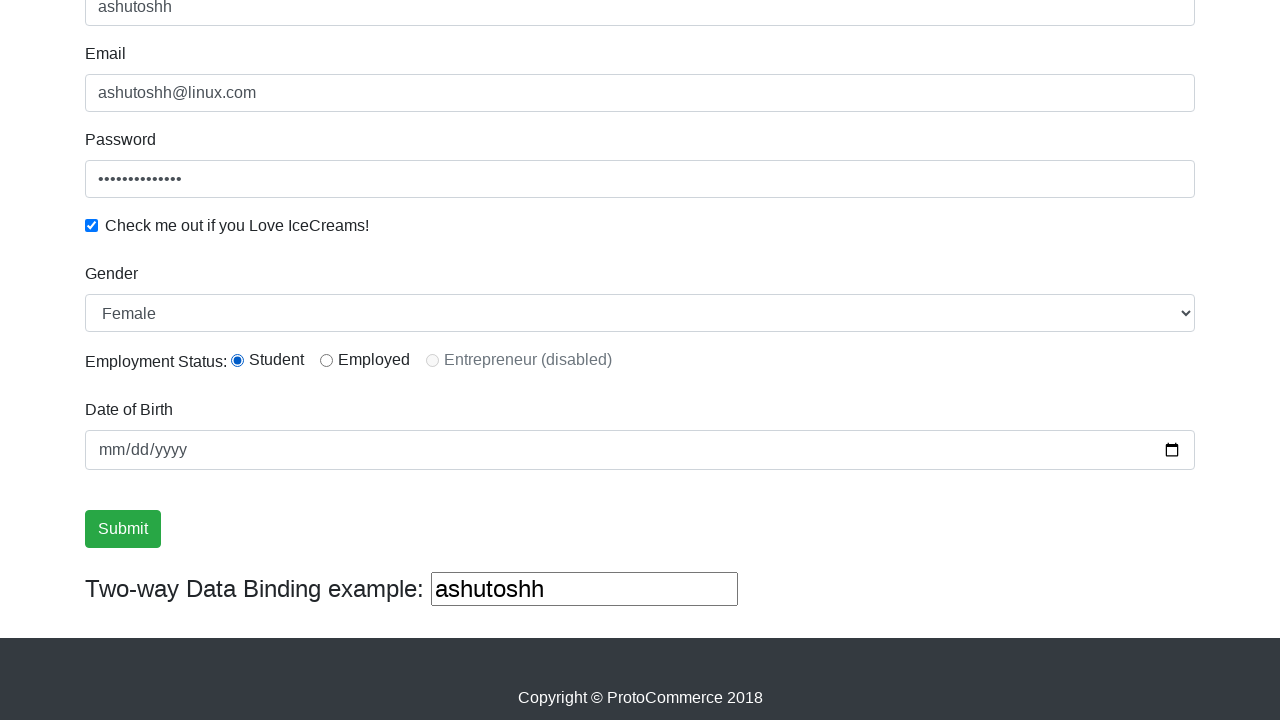

Clicked submit button at (123, 529) on input[type='submit']
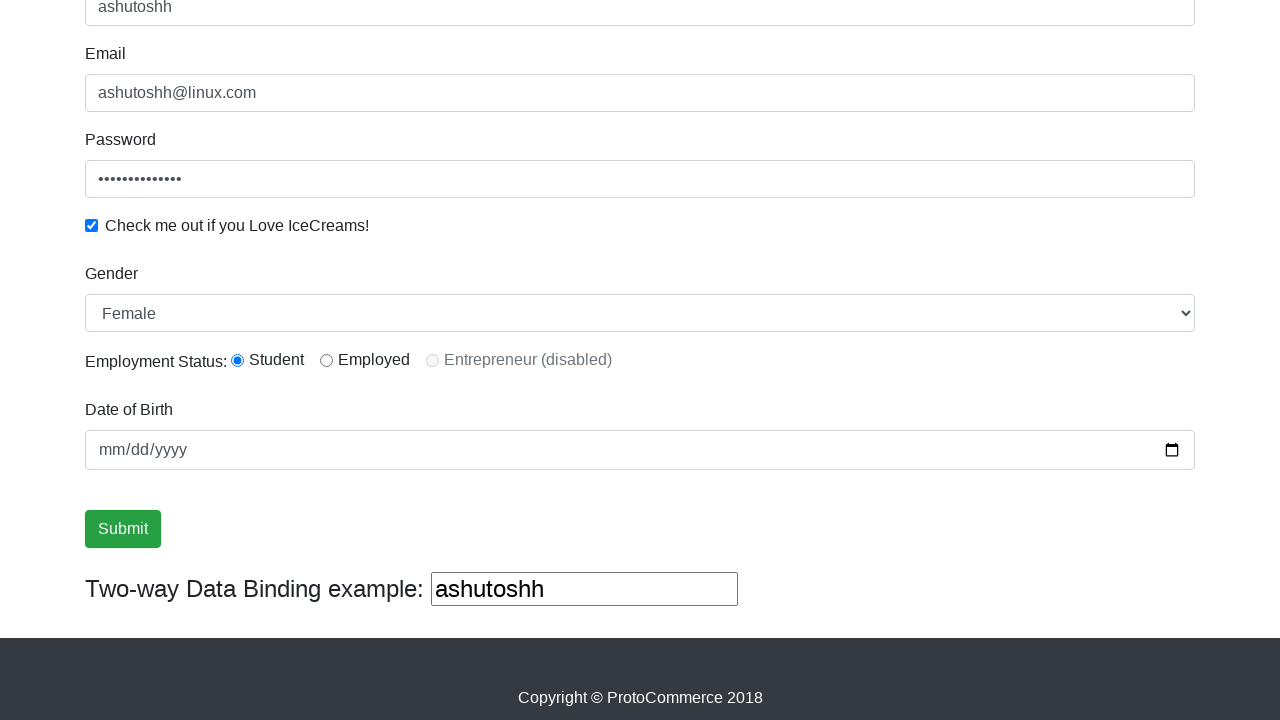

Success message appeared
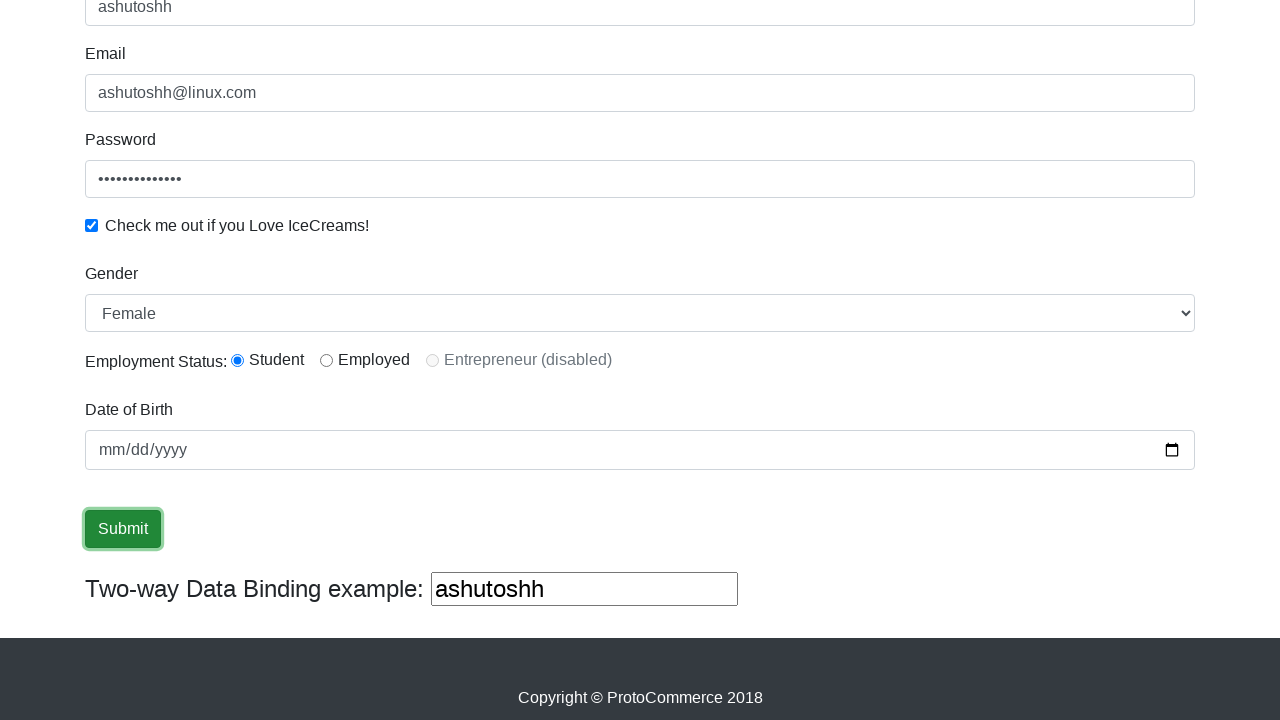

Extracted success message: '
                    ×
                    Success! The Form has been submitted successfully!.
                  '
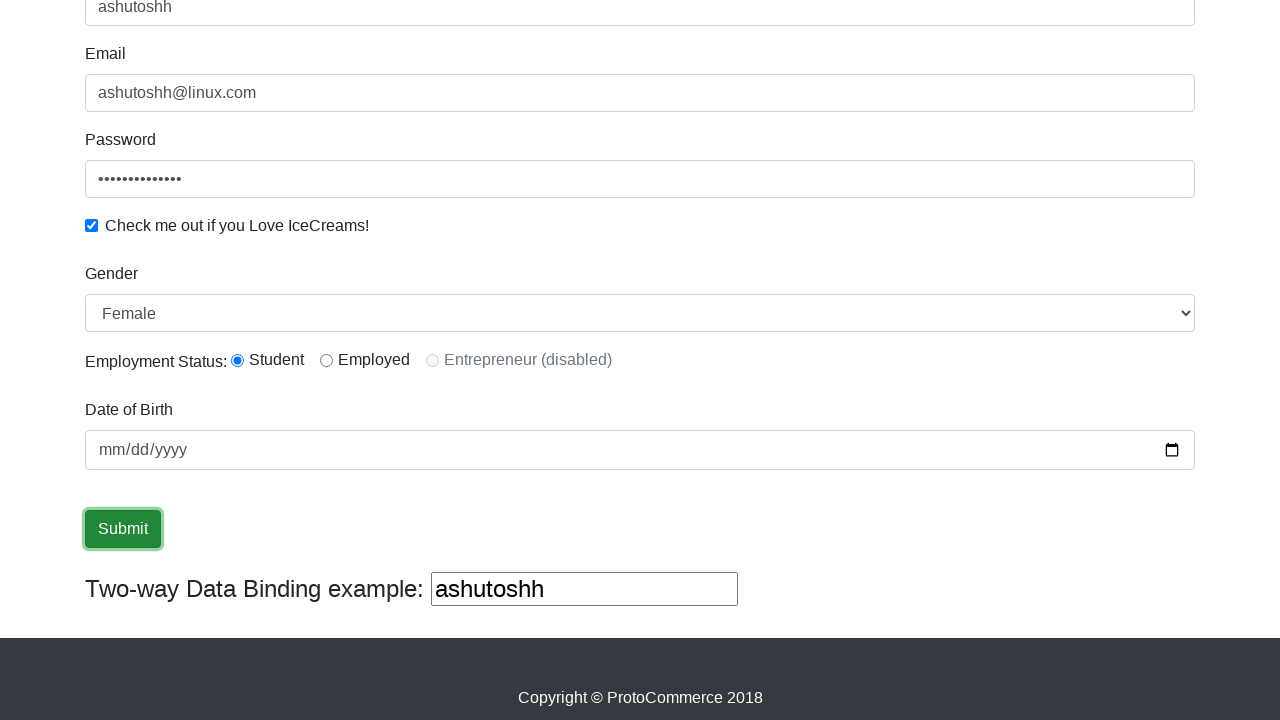

Verified 'Success' text in message
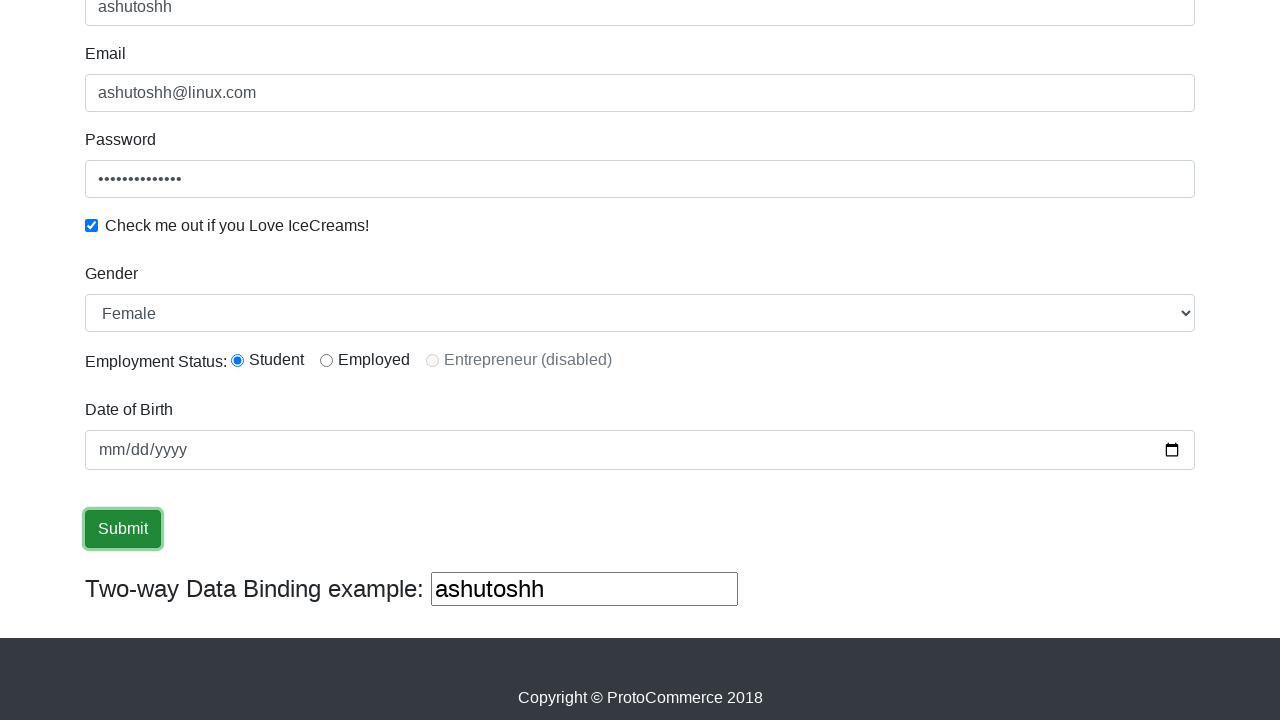

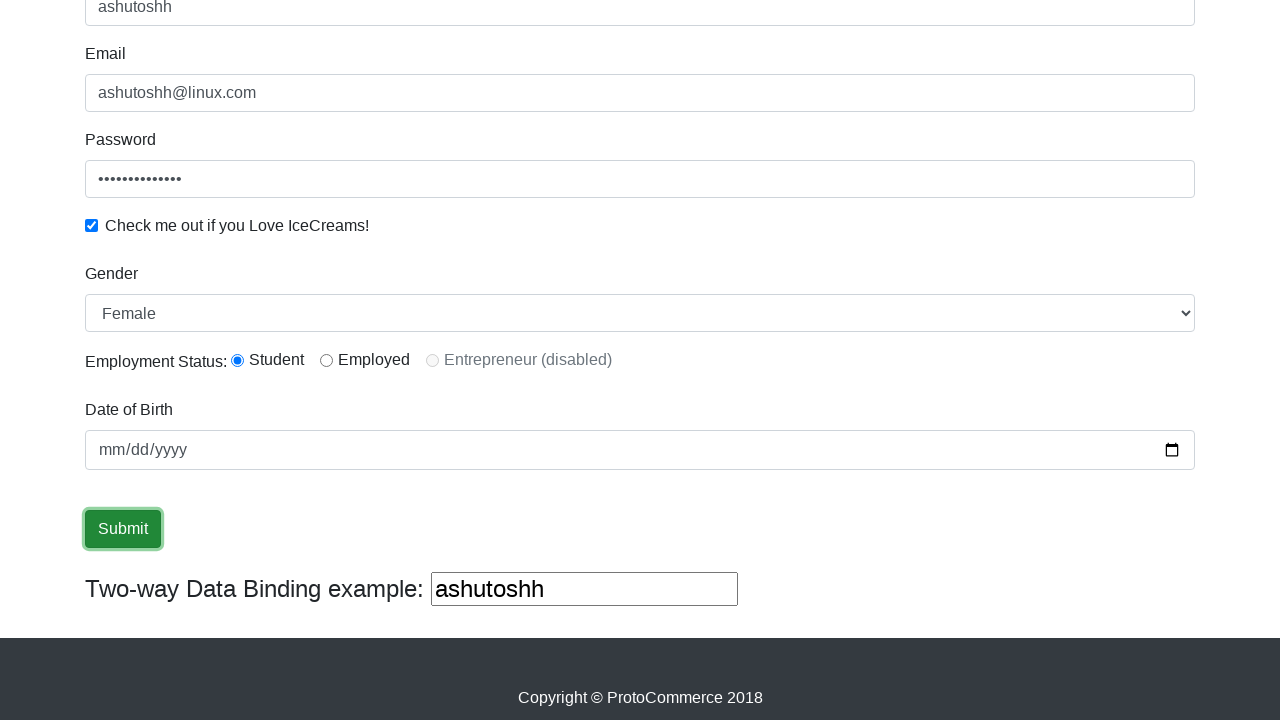